Tests jQuery UI selectable grid by performing Ctrl+click to select multiple non-adjacent items (1, 3, 5, 7).

Starting URL: https://jqueryui.com/resources/demos/selectable/display-grid.html

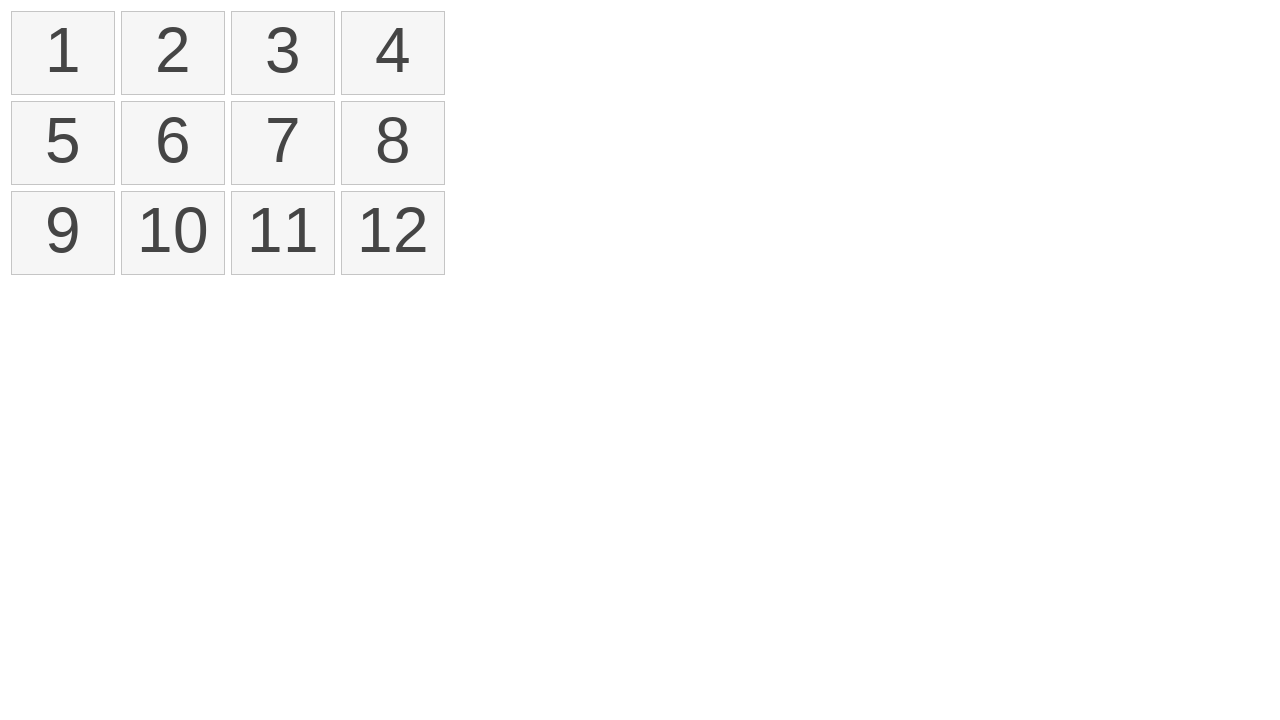

Ctrl+clicked on element 1 to select it at (63, 53) on //li[text()='1']
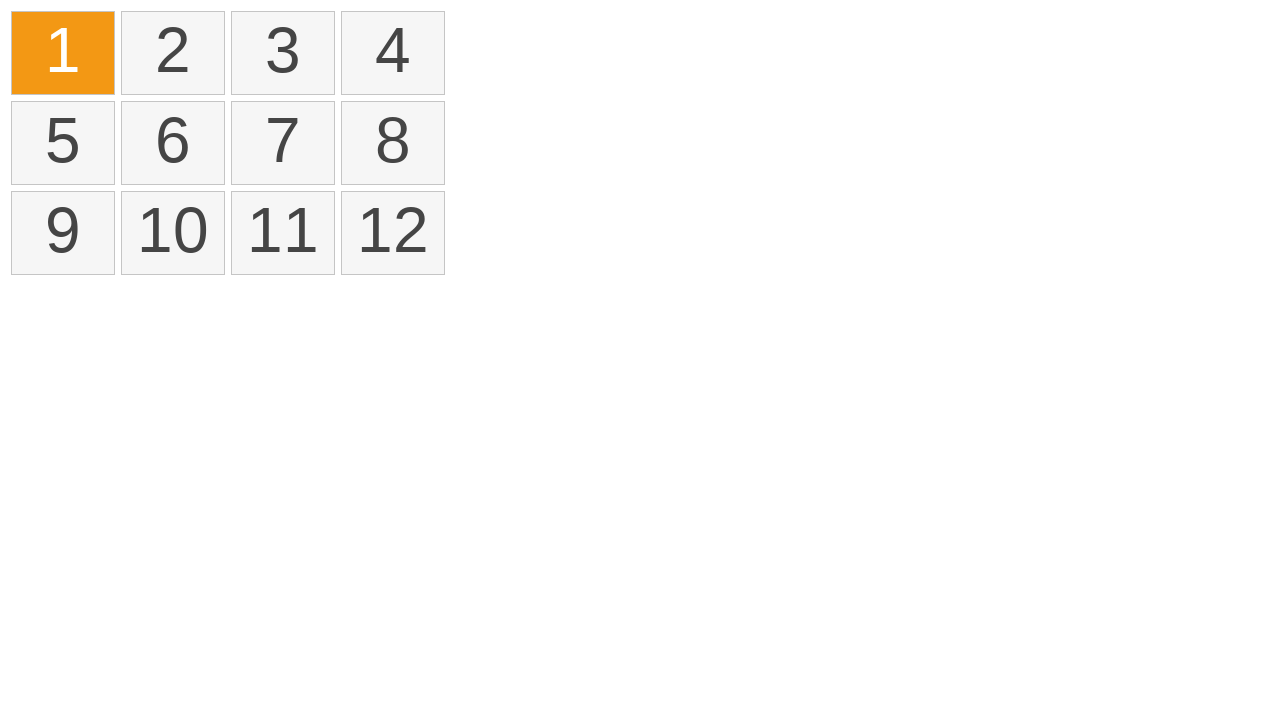

Ctrl+clicked on element 3 to add it to selection at (283, 53) on //li[text()='3']
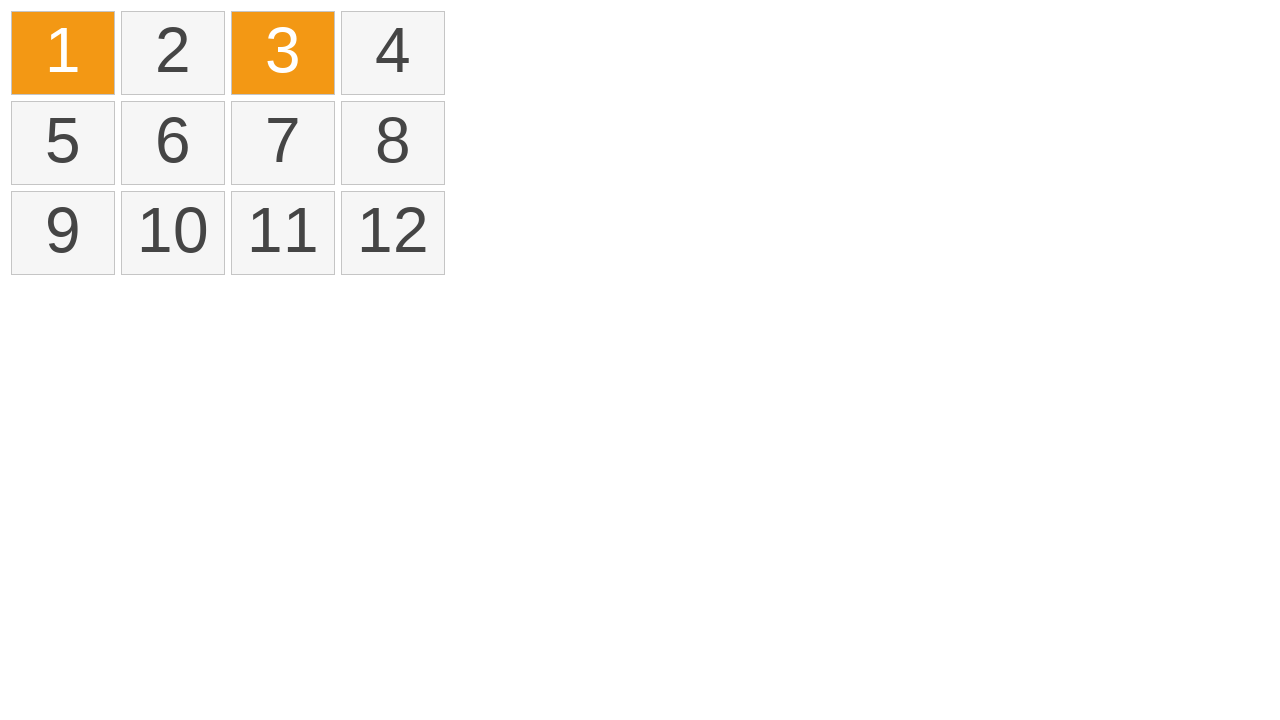

Ctrl+clicked on element 5 to add it to selection at (63, 143) on //li[text()='5']
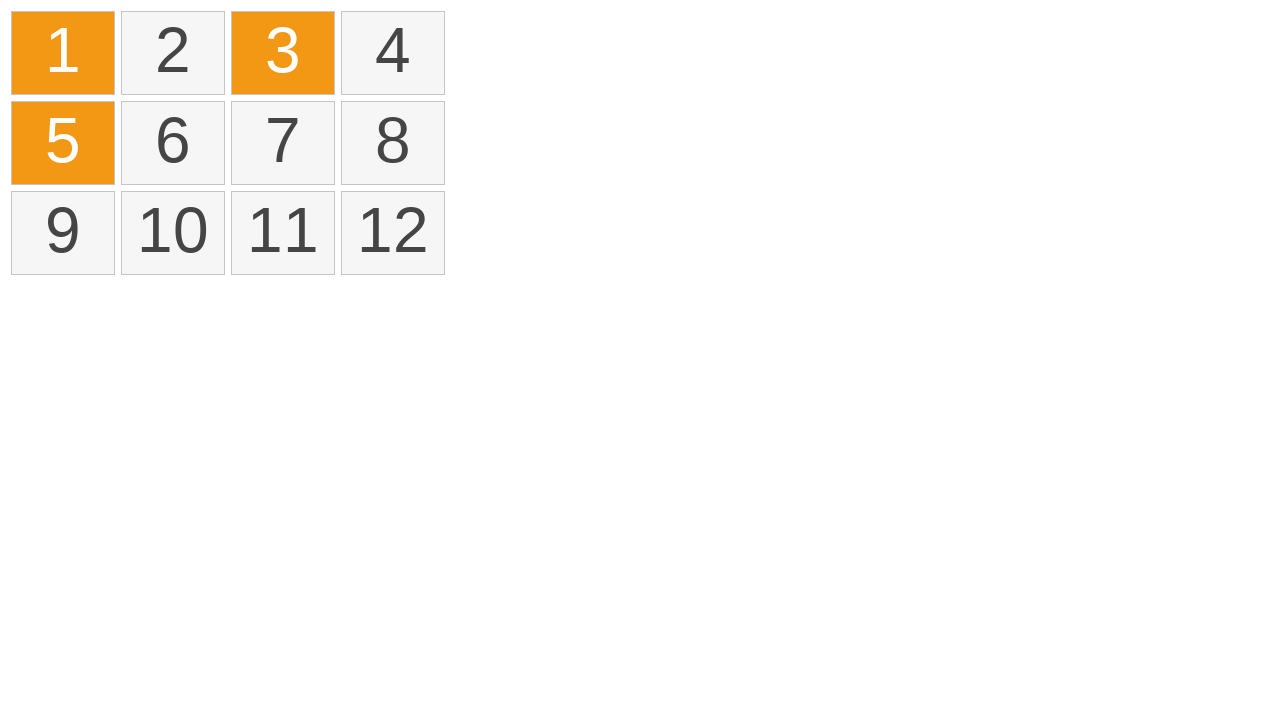

Ctrl+clicked on element 7 to add it to selection at (283, 143) on //li[text()='7']
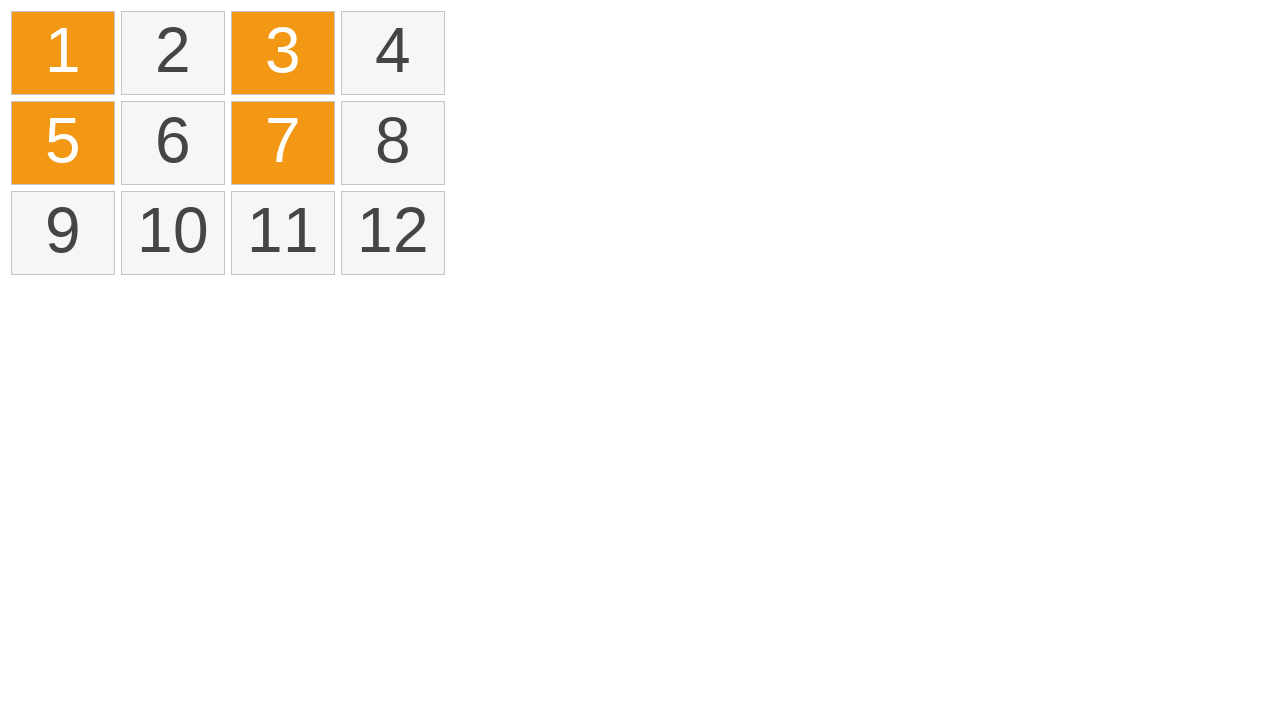

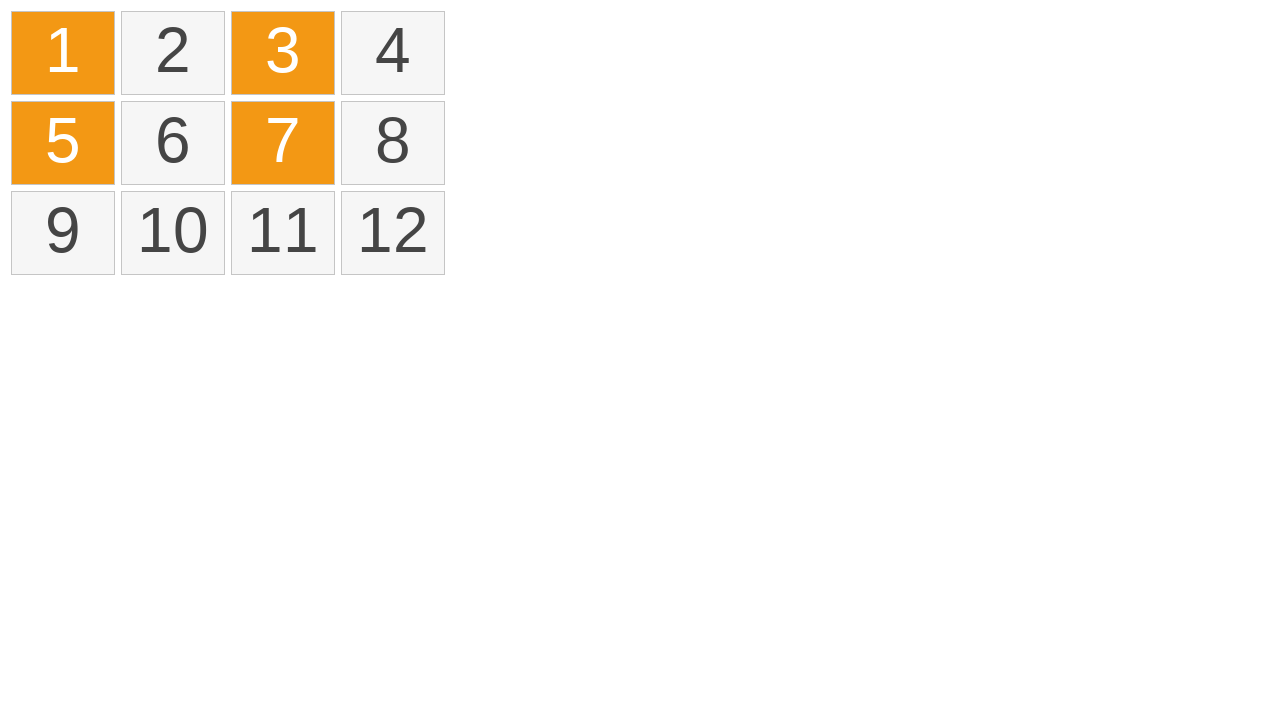